Navigates to a page with many elements and highlights a specific element by temporarily changing its border style to a red dashed line.

Starting URL: http://the-internet.herokuapp.com/large

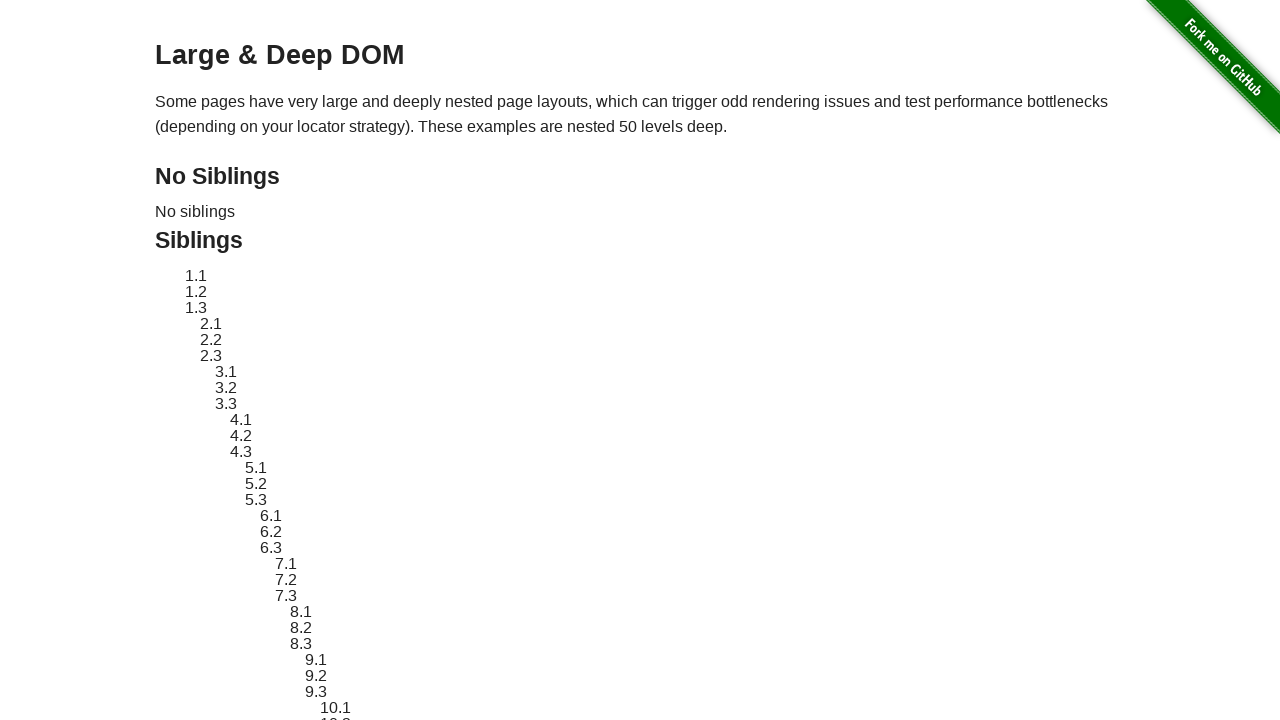

Navigated to large page with many elements
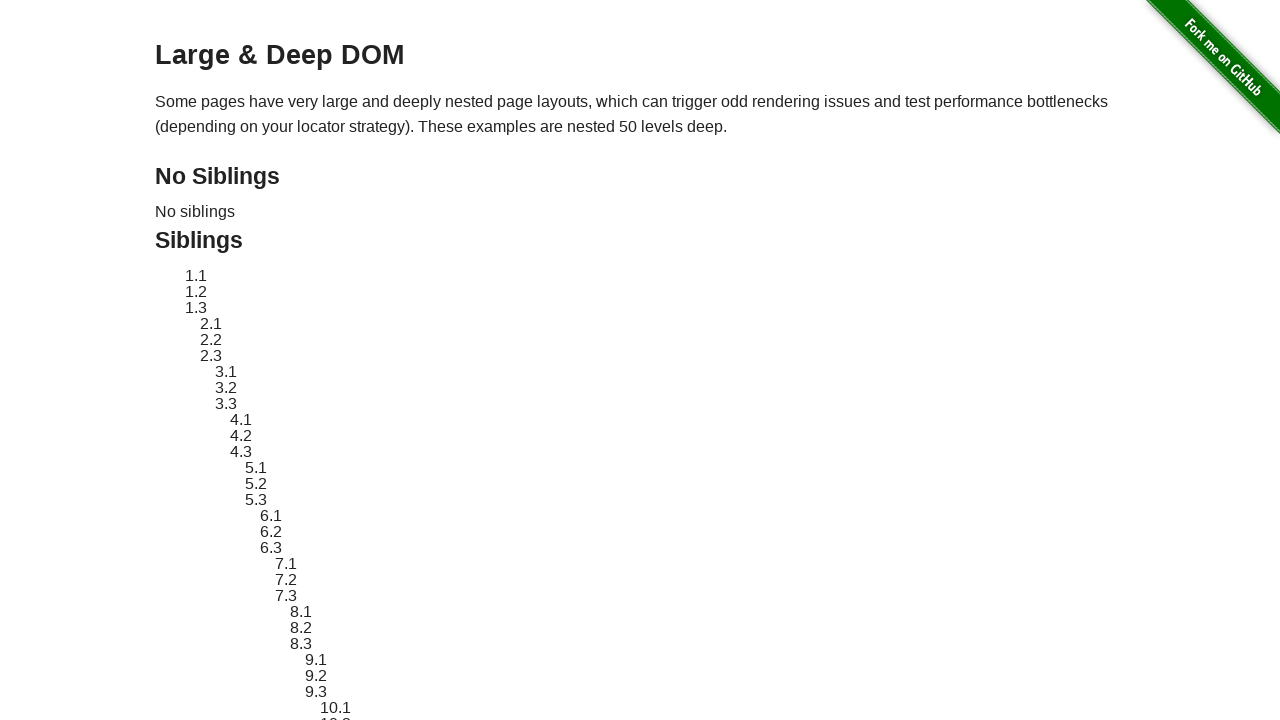

Located target element with ID 'sibling-2.3'
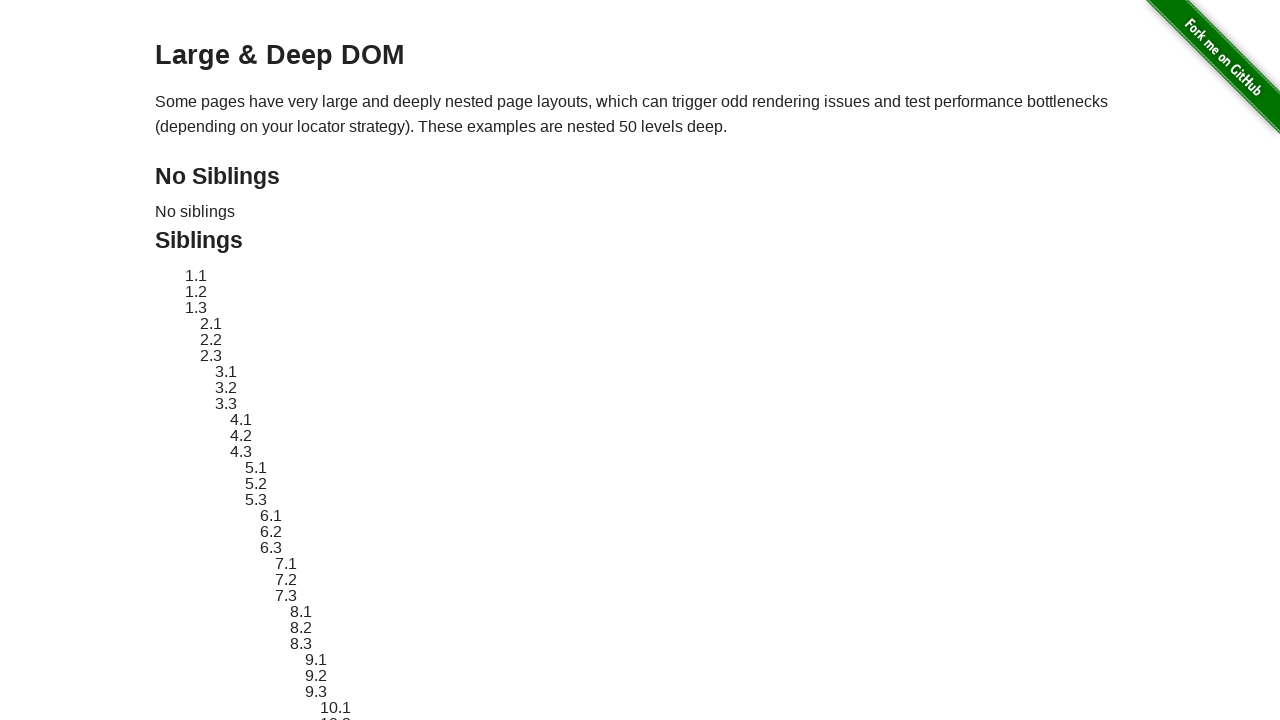

Retrieved original style attribute of target element
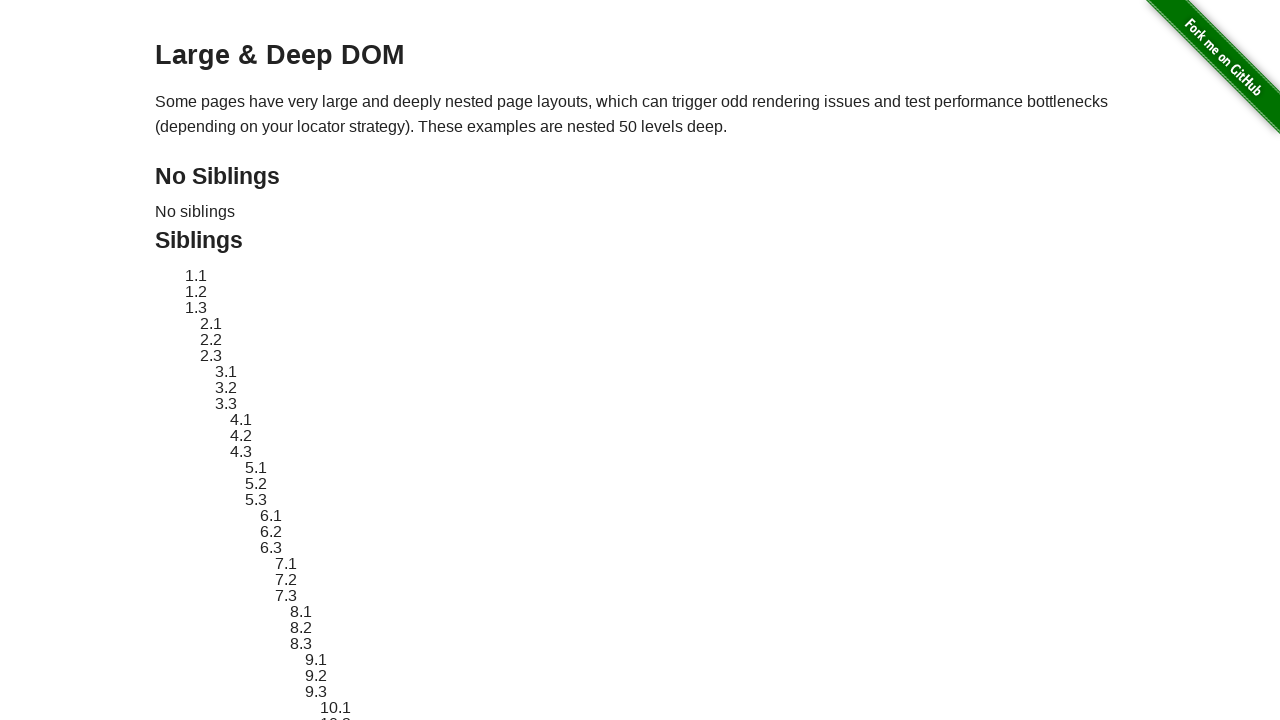

Applied red dashed border highlight to target element
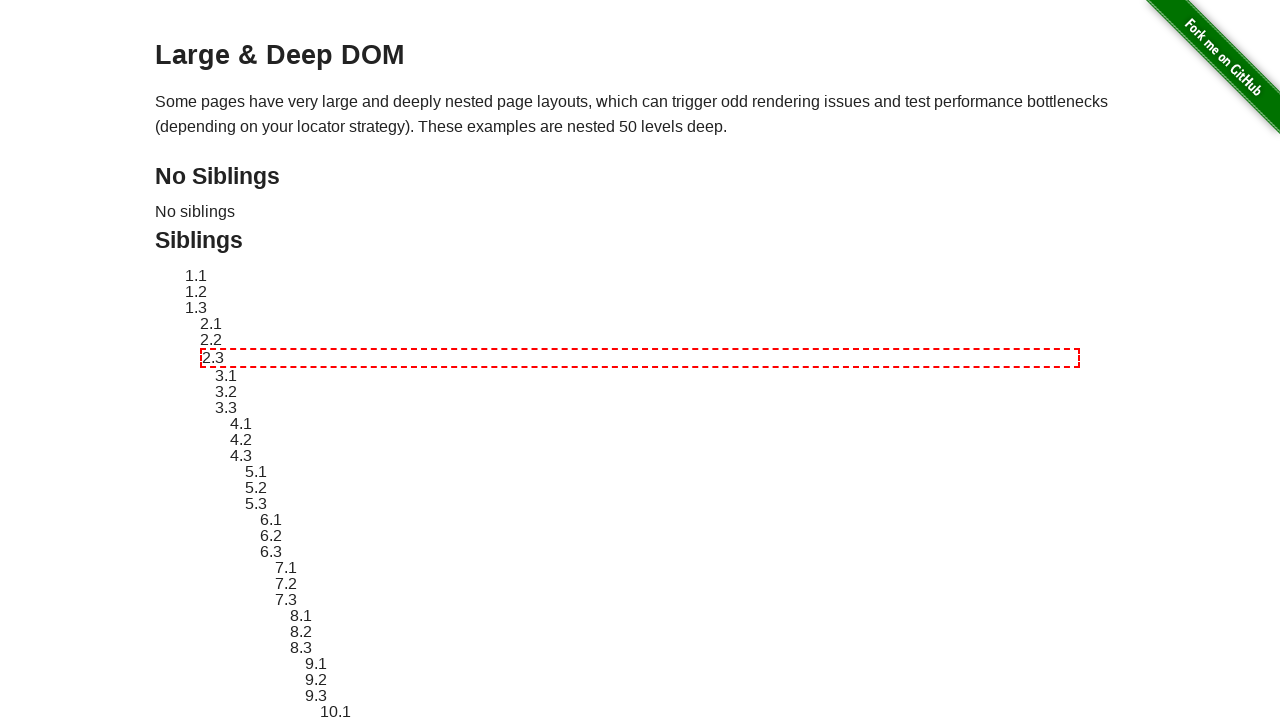

Waited 2 seconds to display the highlight
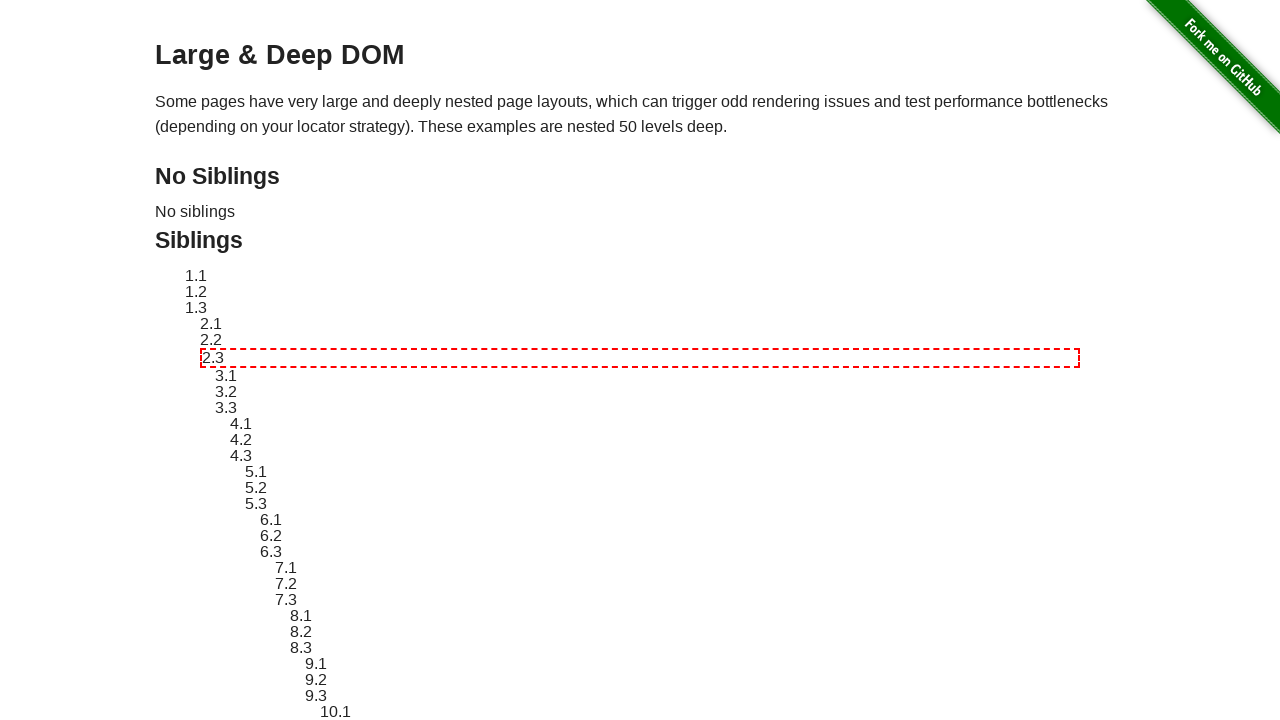

Reverted target element to original style
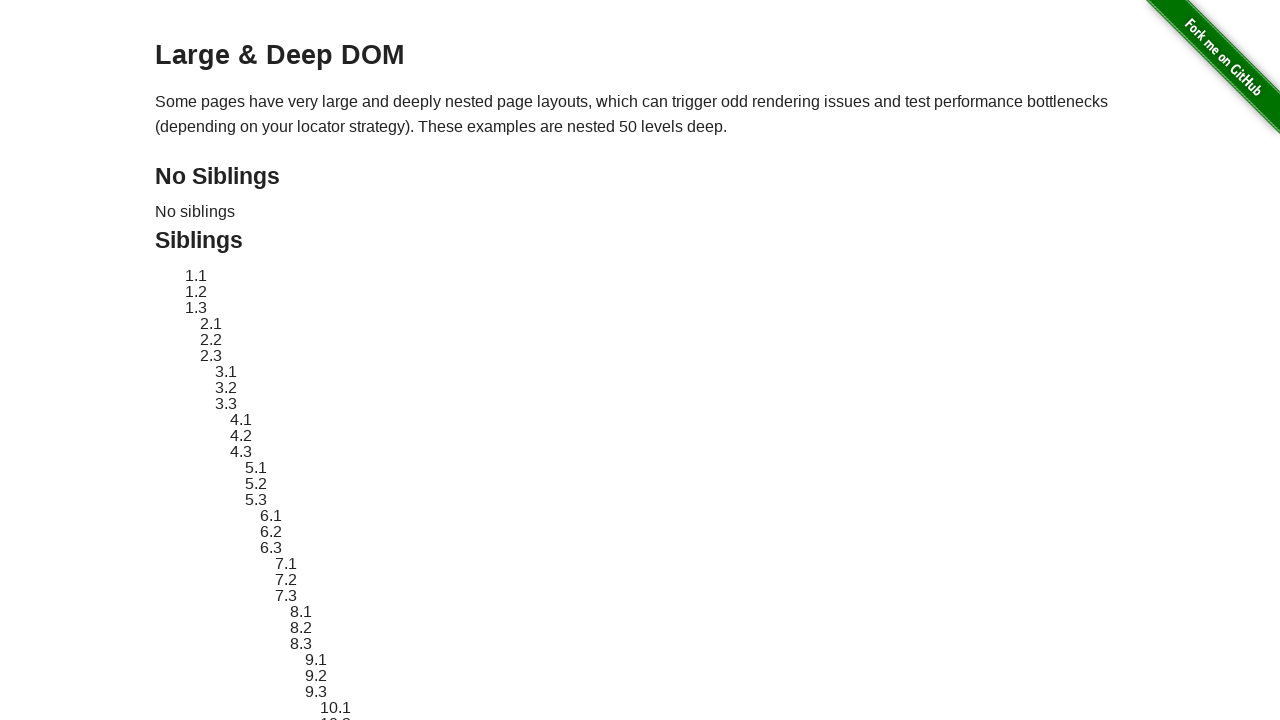

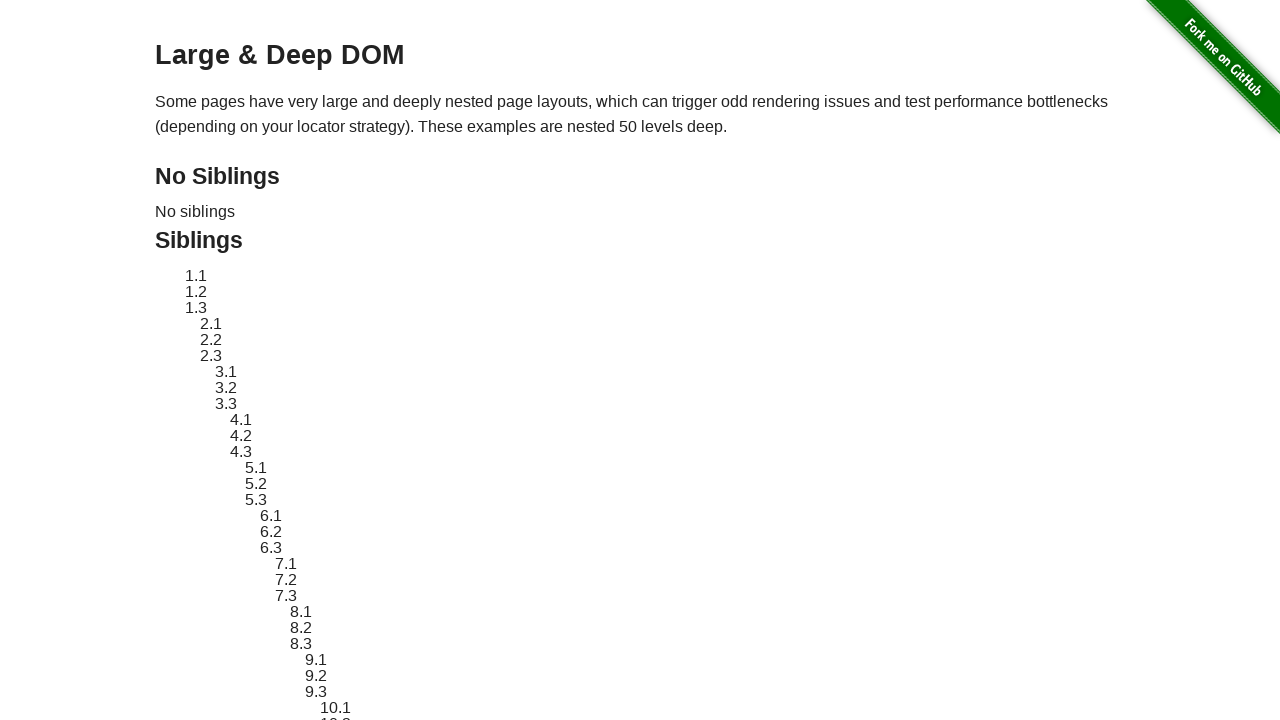